Tests dynamic controls functionality by navigating to the Dynamic Controls page, clicking a checkbox, clicking remove/add button, and clicking enable/disable button to verify dynamic element behavior

Starting URL: https://the-internet.herokuapp.com/

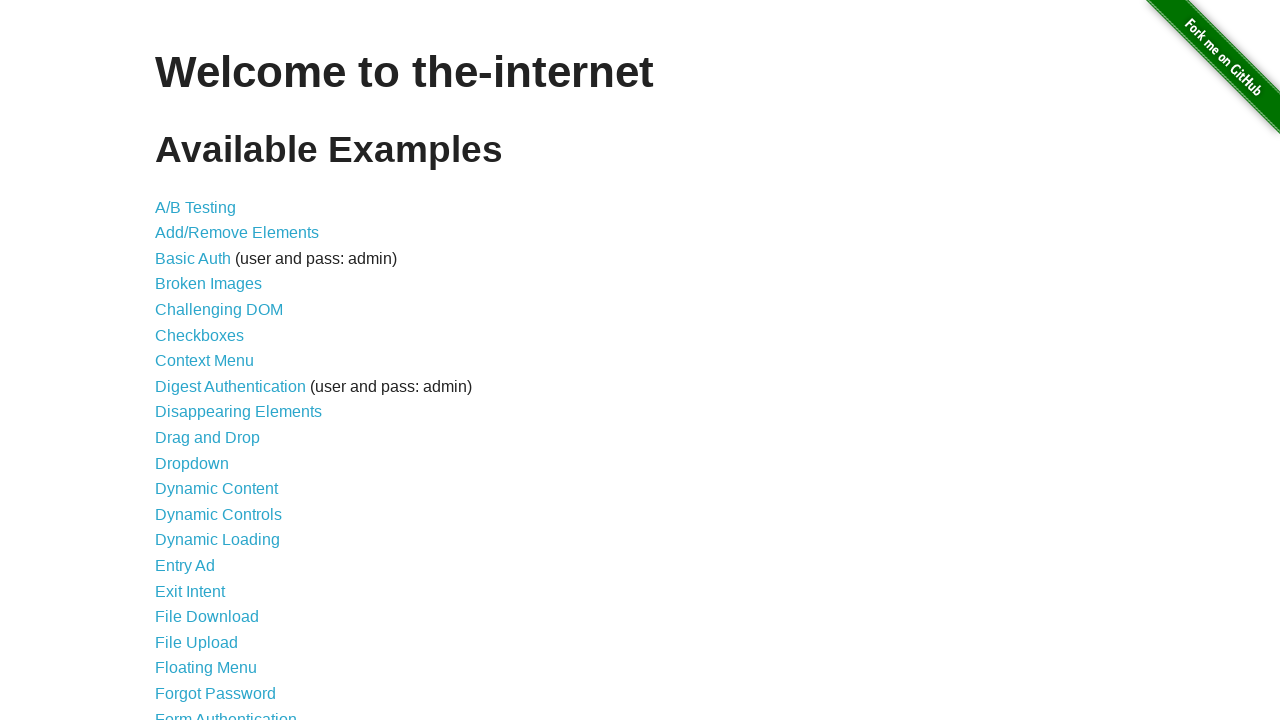

Clicked on Dynamic Controls link at (218, 514) on text=Dynamic Controls
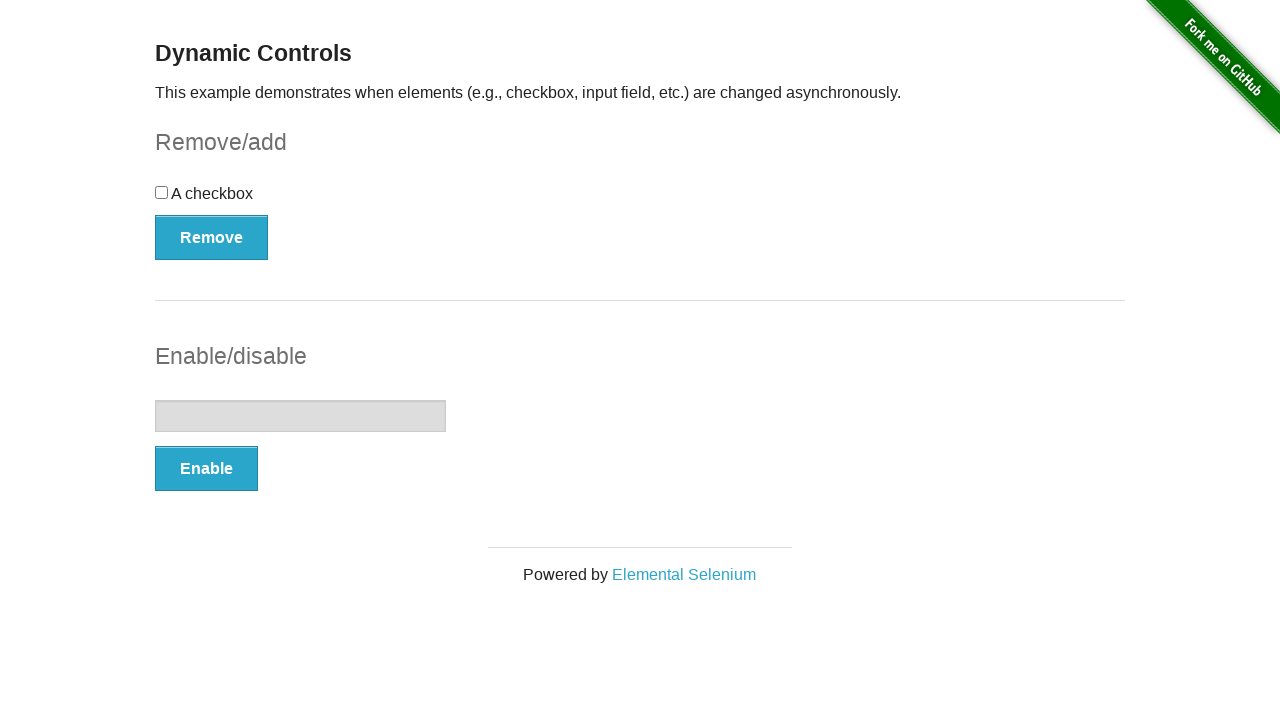

Waited for checkbox element to load
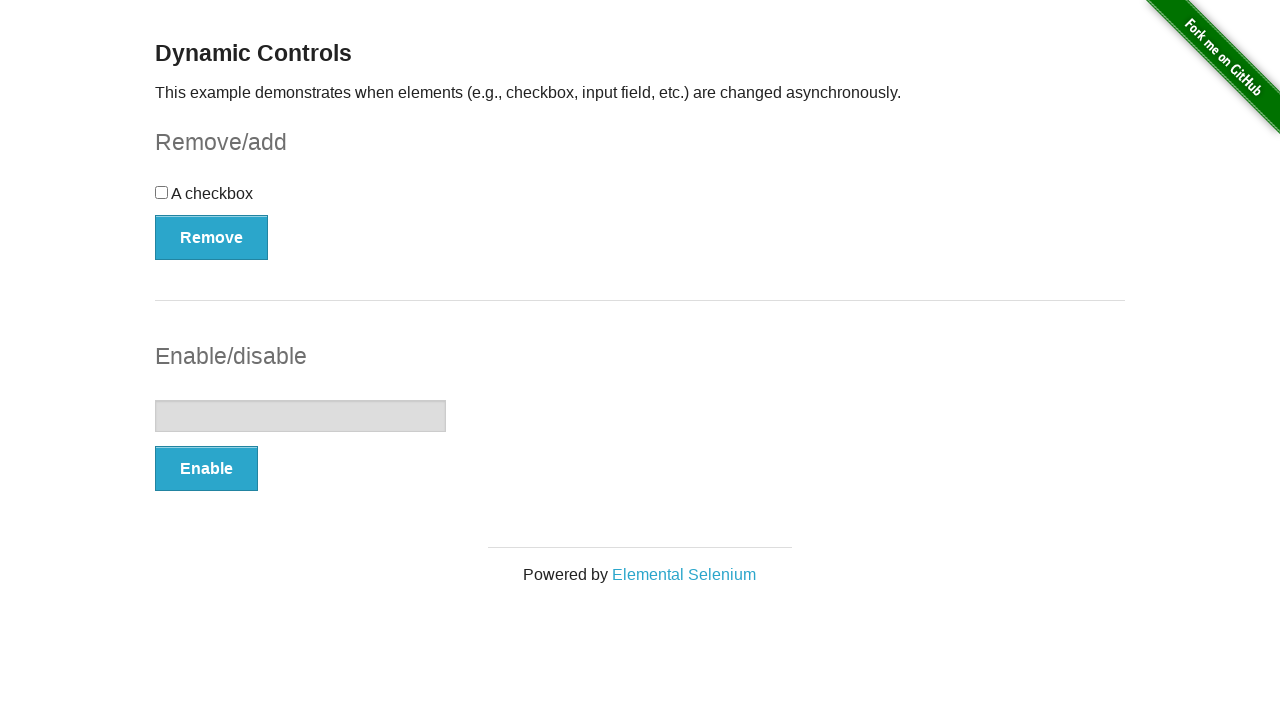

Clicked the checkbox at (640, 200) on #checkbox
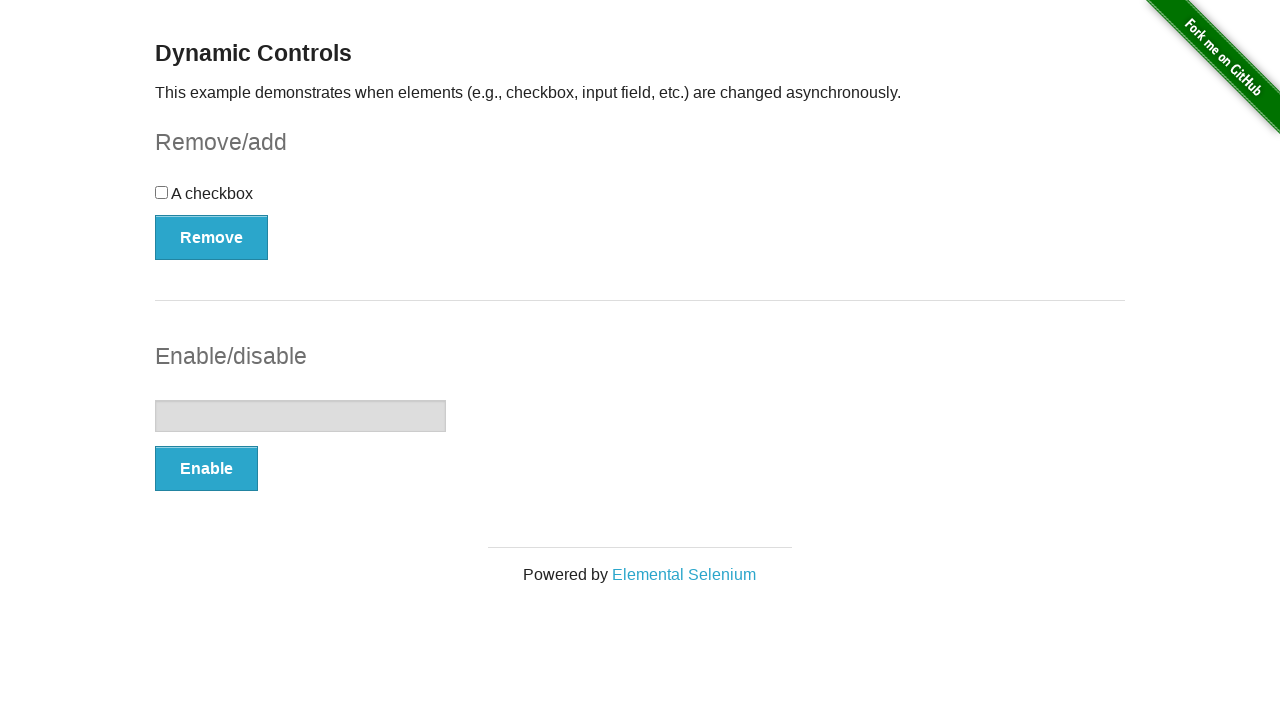

Clicked the Remove button in the checkbox example section at (212, 237) on xpath=//*[@id='checkbox-example']/button
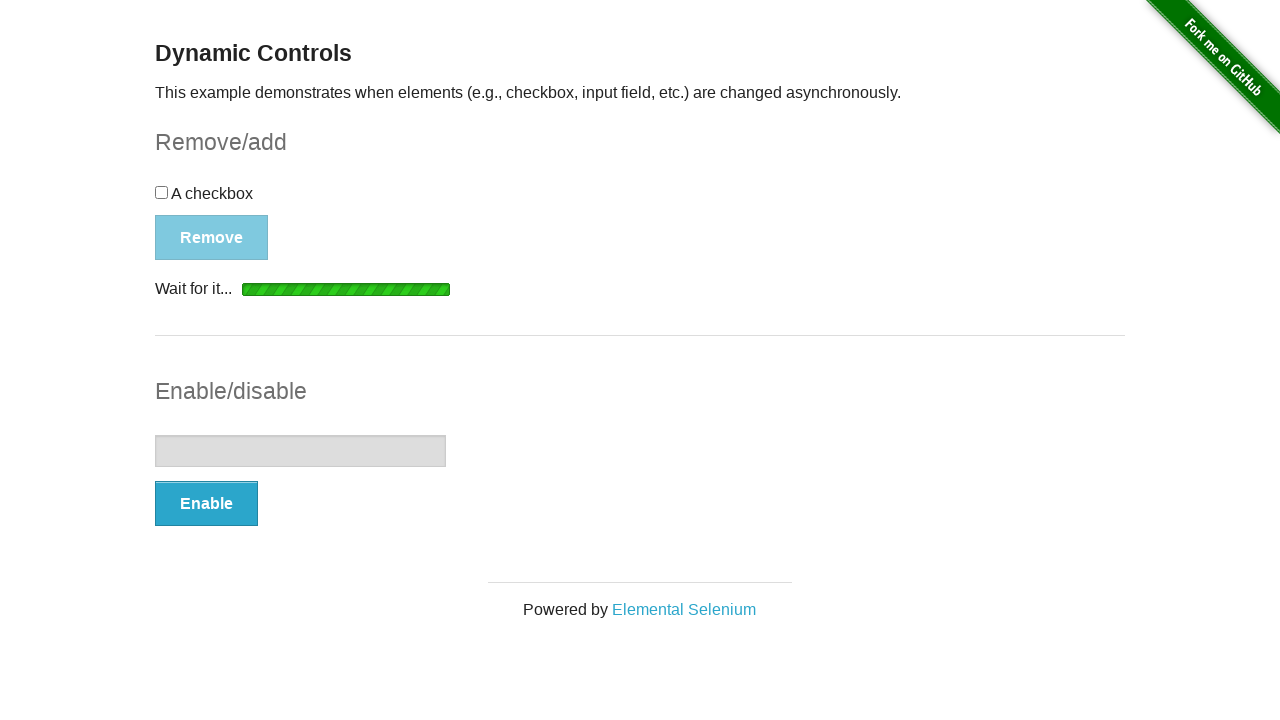

Waited for button text to change to 'Add'
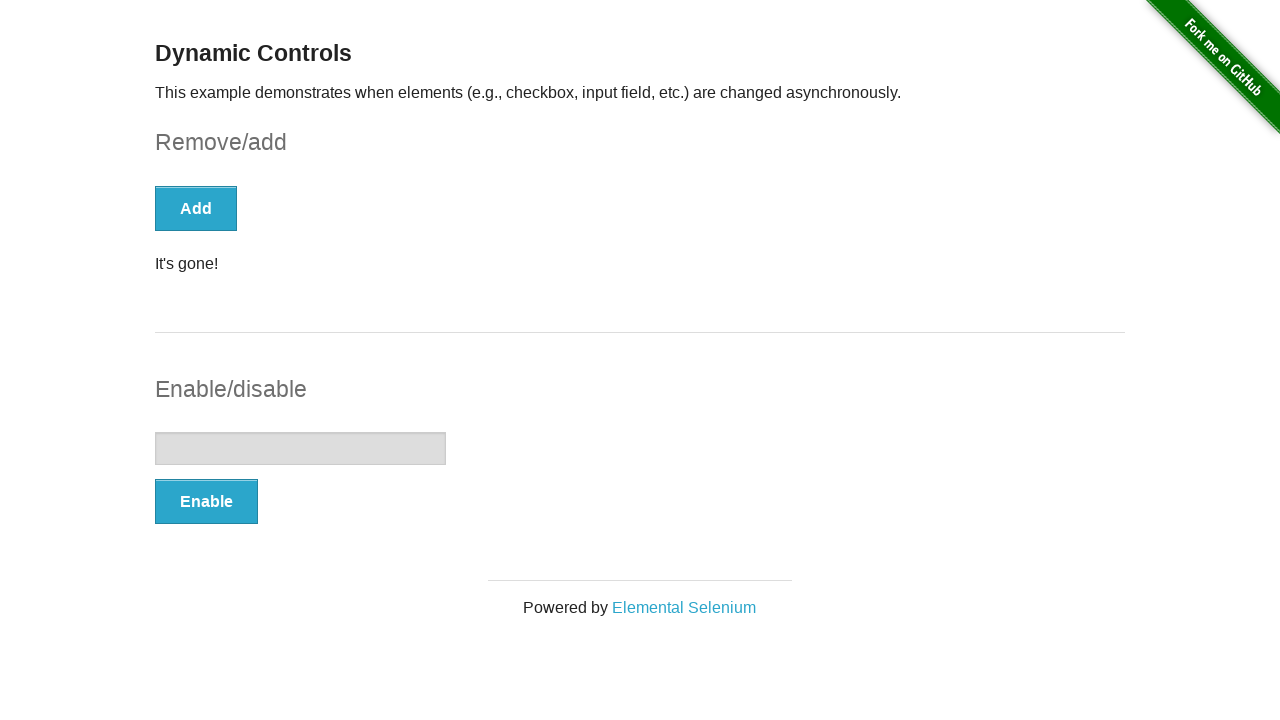

Clicked the Enable button in the input example section at (206, 501) on xpath=//*[@id='input-example']/button
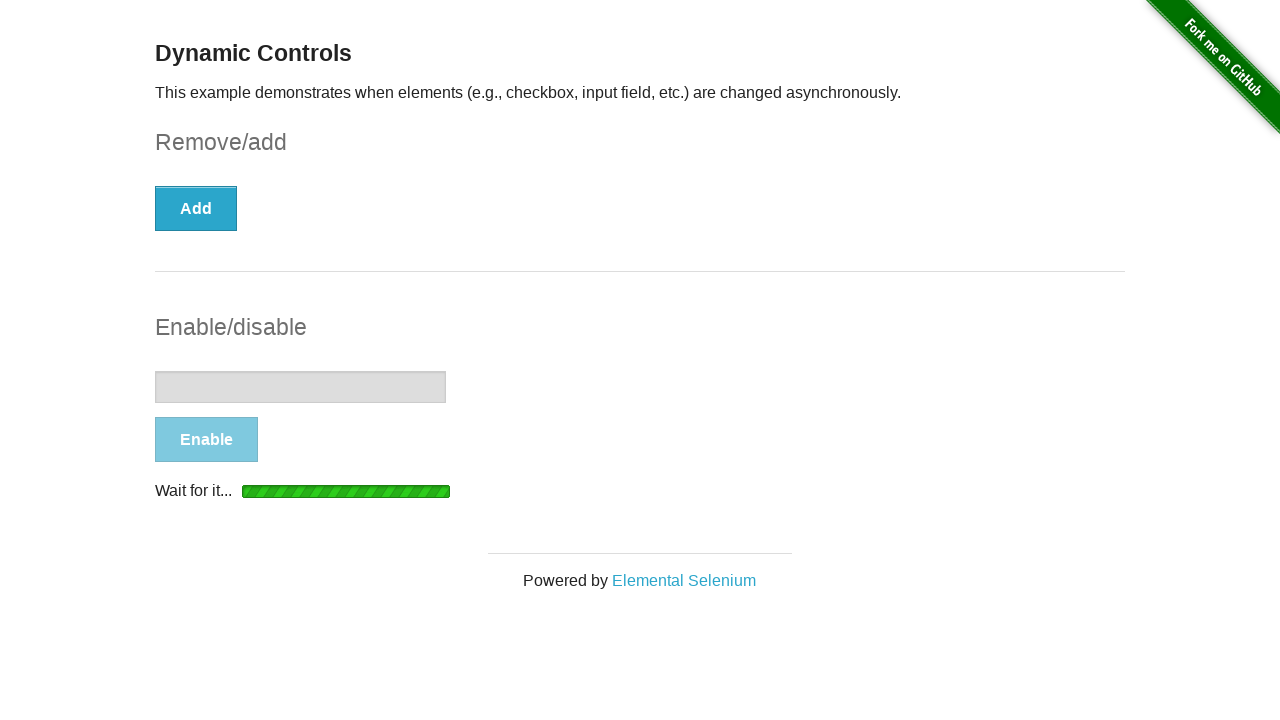

Waited for button text to change to 'Disable', confirming input is enabled
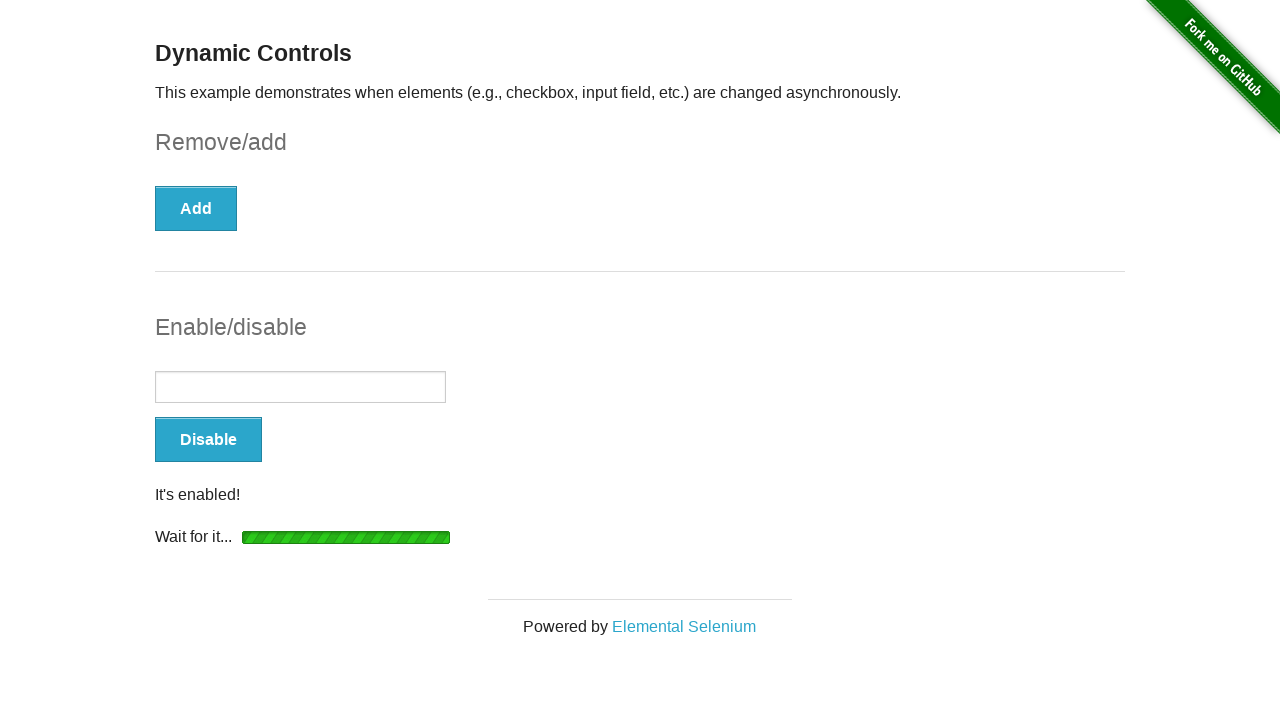

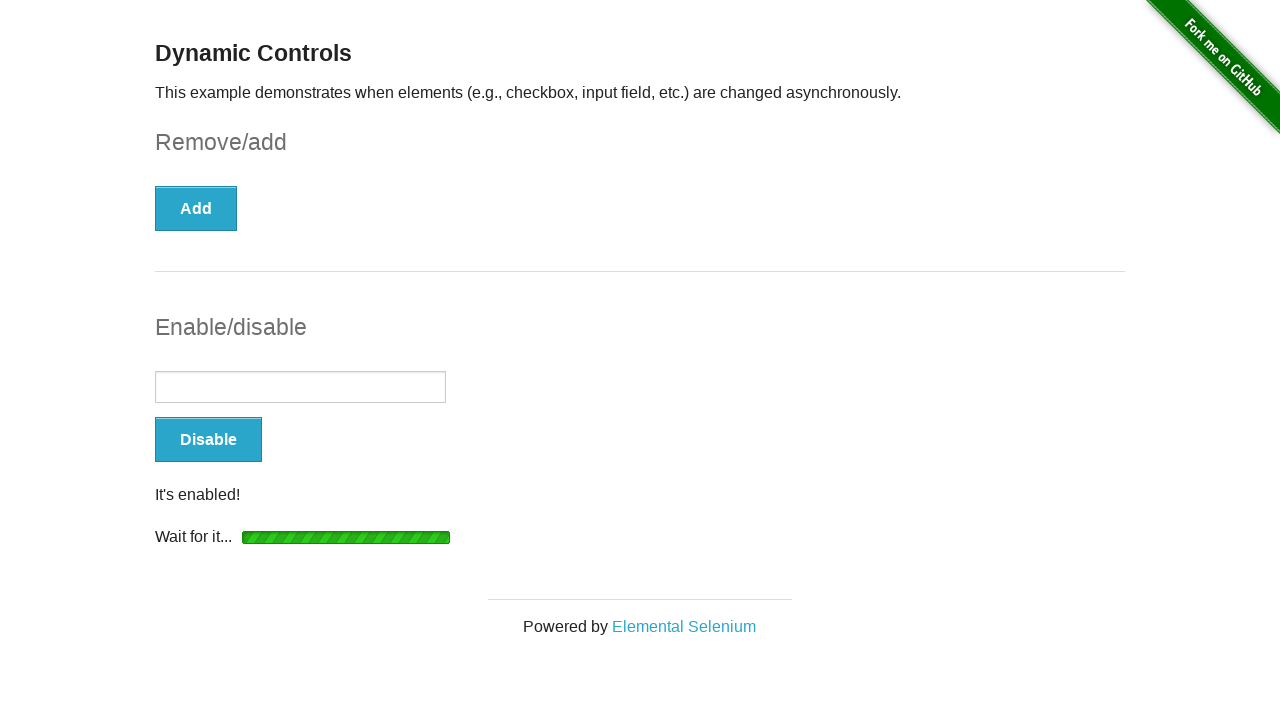